Navigates to a Douban gallery page, scrolls to the bottom to load more content, and clicks on "expand" links to reveal hidden content sections.

Starting URL: https://www.douban.com/gallery/topic/51644/

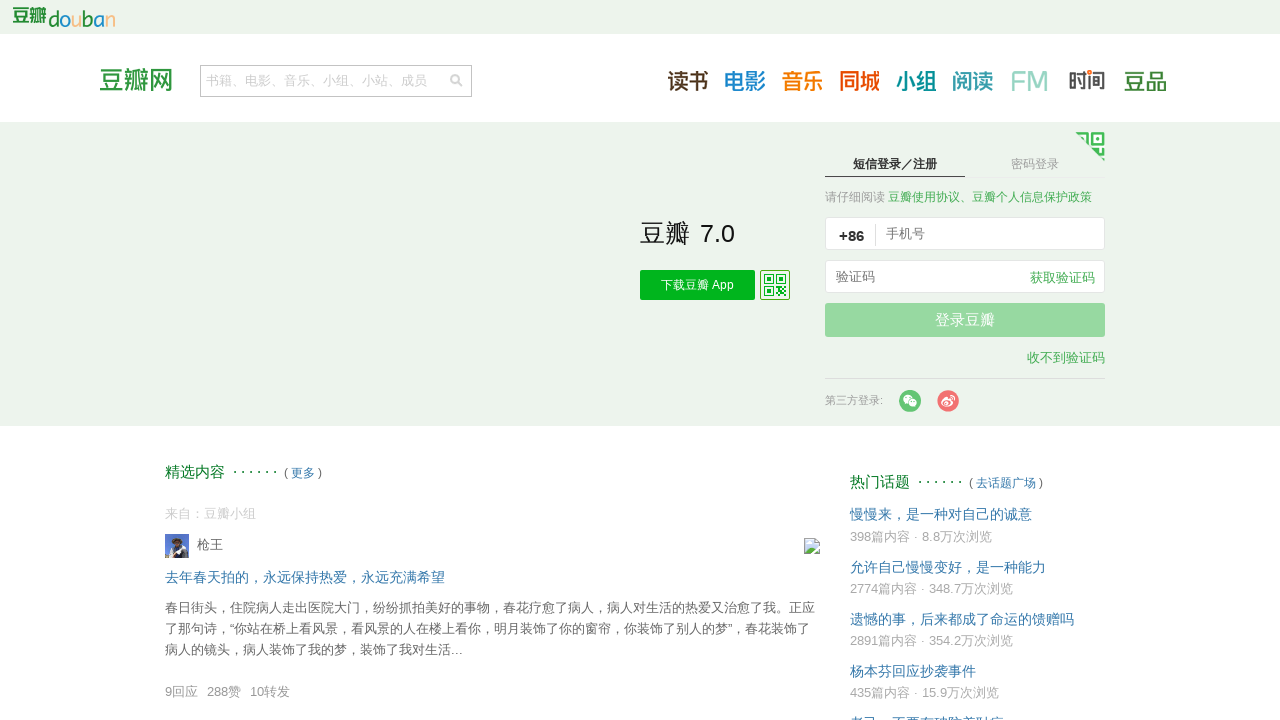

Scrolled to bottom of page to trigger lazy loading
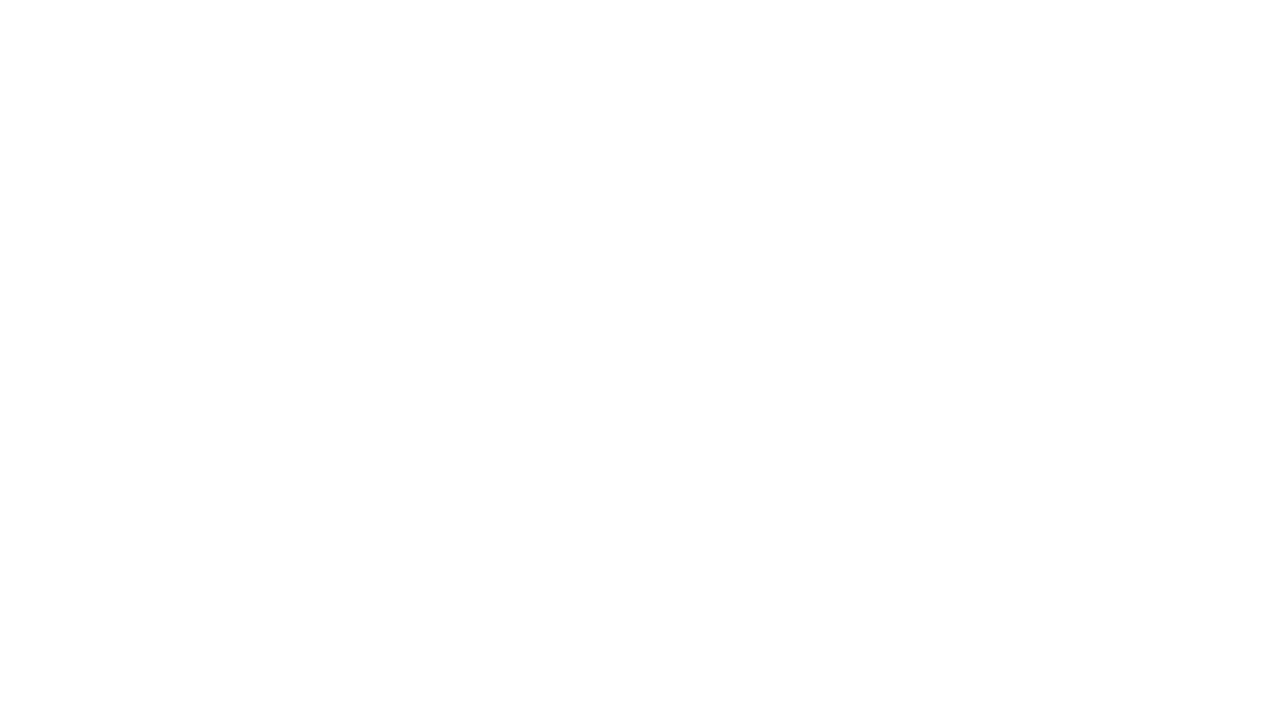

Waited 3 seconds for content to load
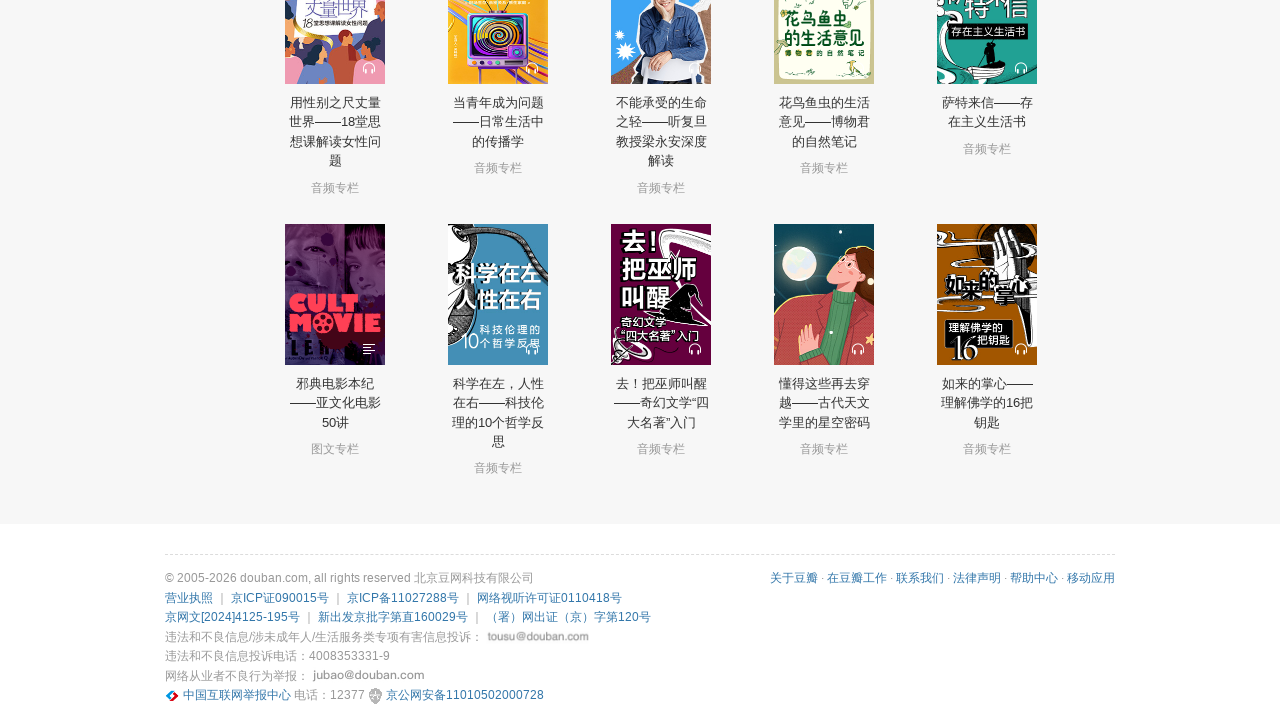

Scrolled to bottom again to load more content
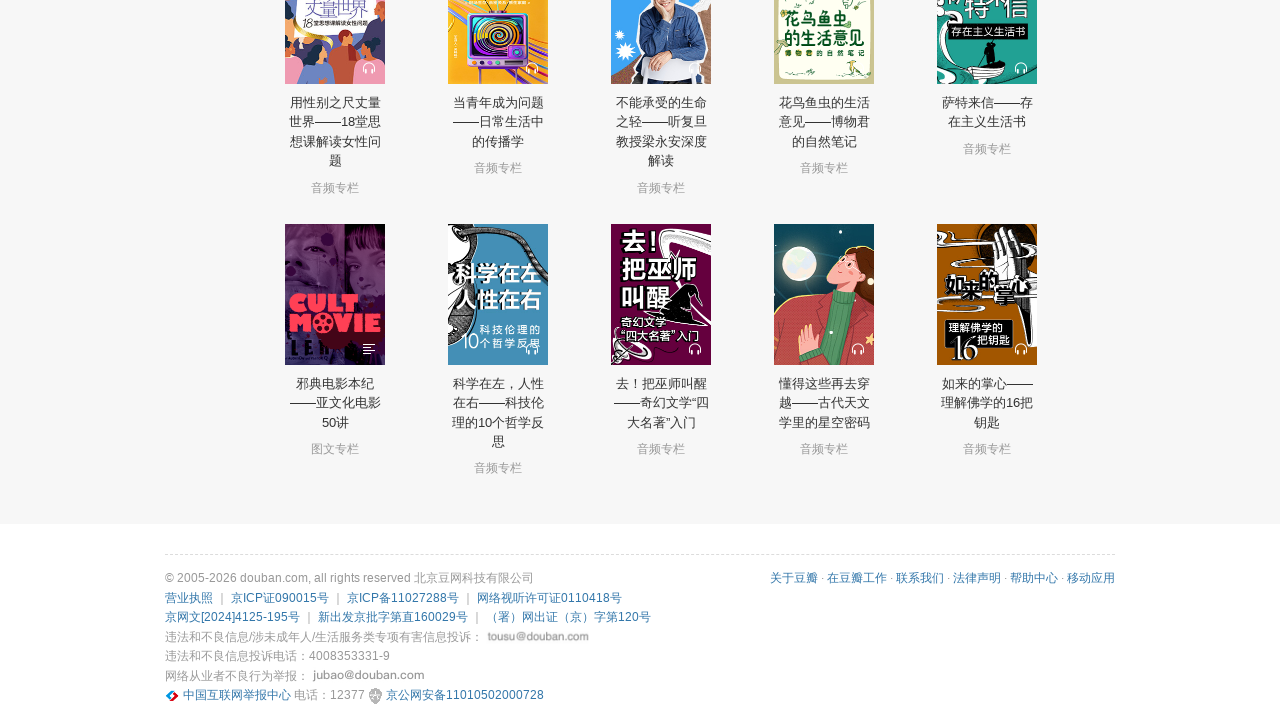

Waited 2 seconds for additional content to load
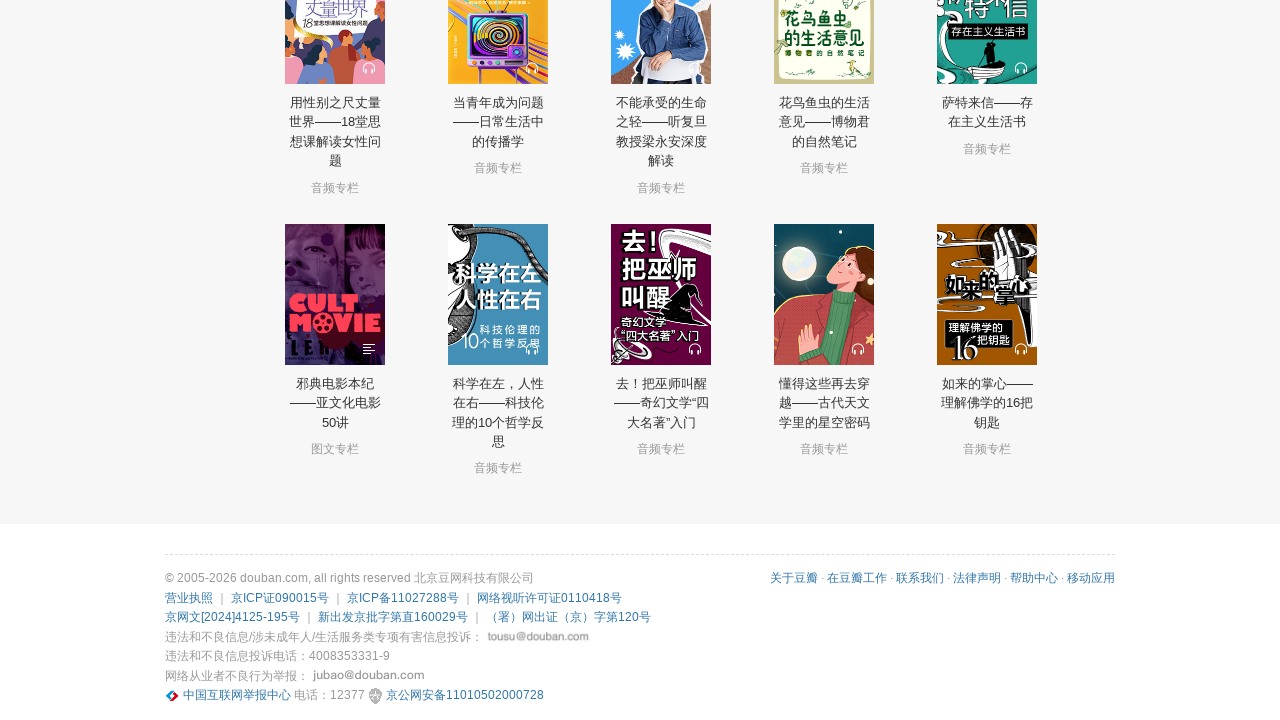

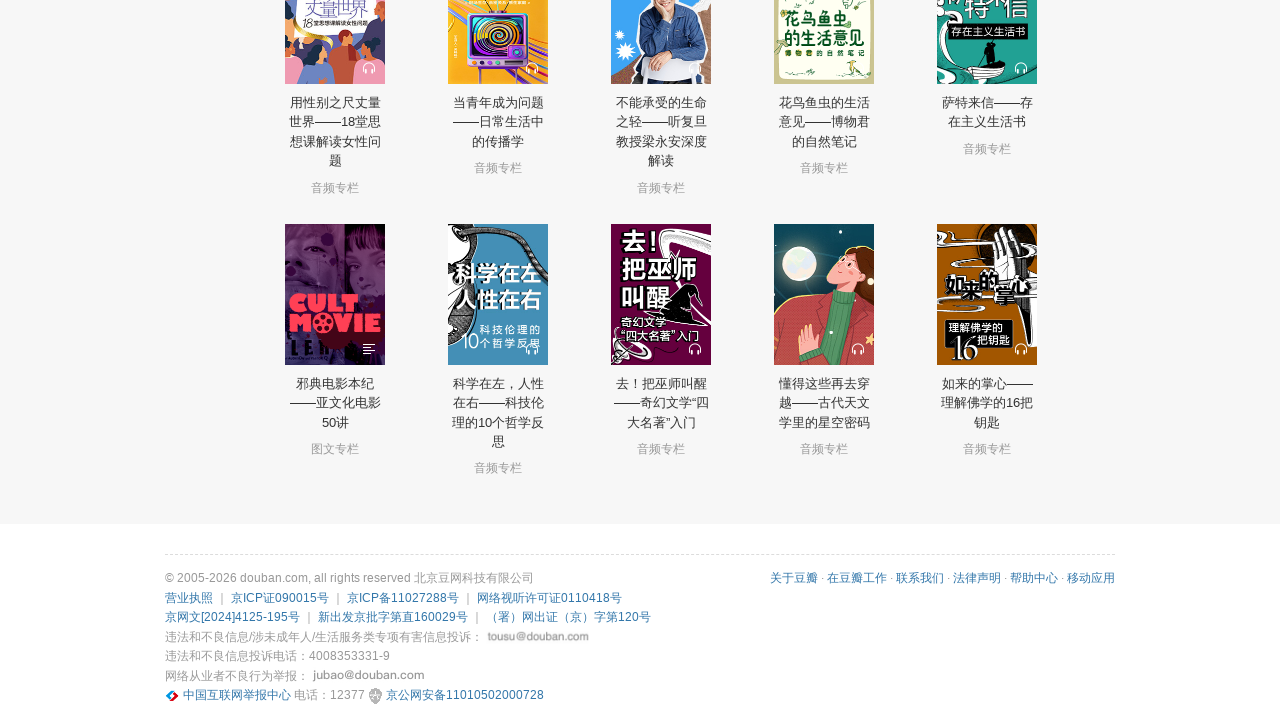